Tests keyboard key press functionality by sending ENTER and TAB keys to an input field on a keypress testing page

Starting URL: https://syntaxprojects.com/keypress.php

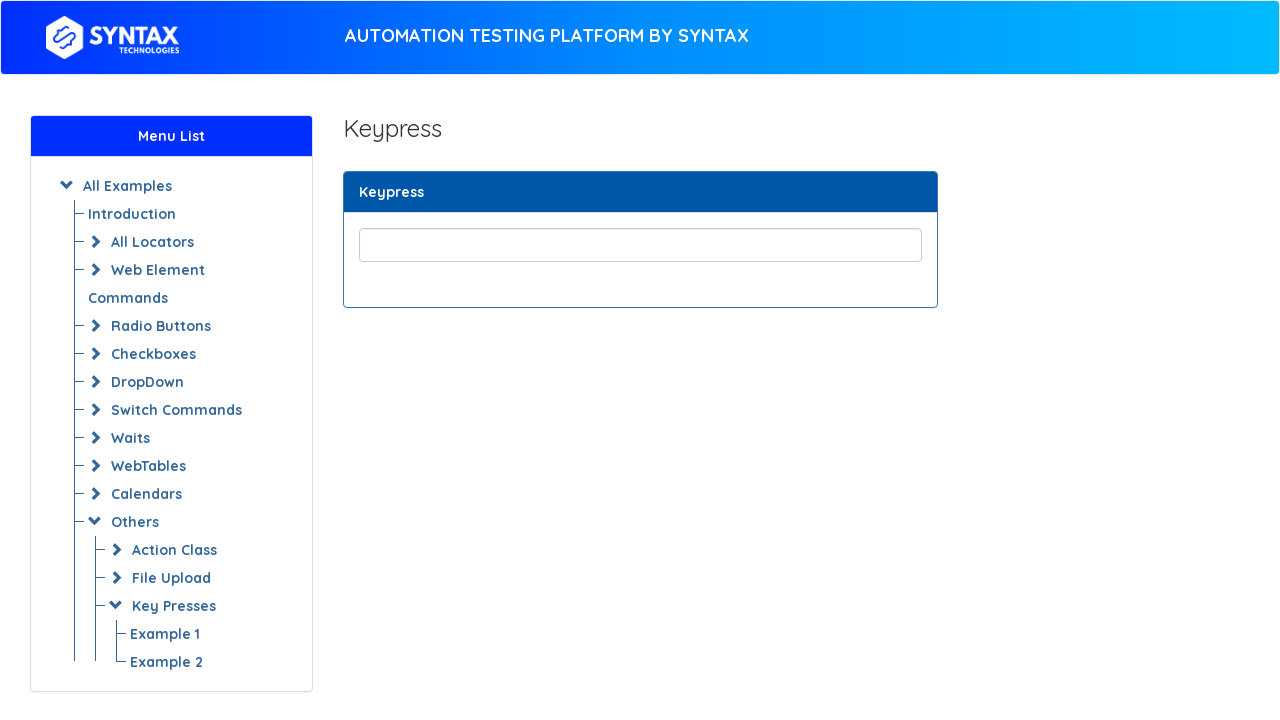

Located input text box on keypress testing page
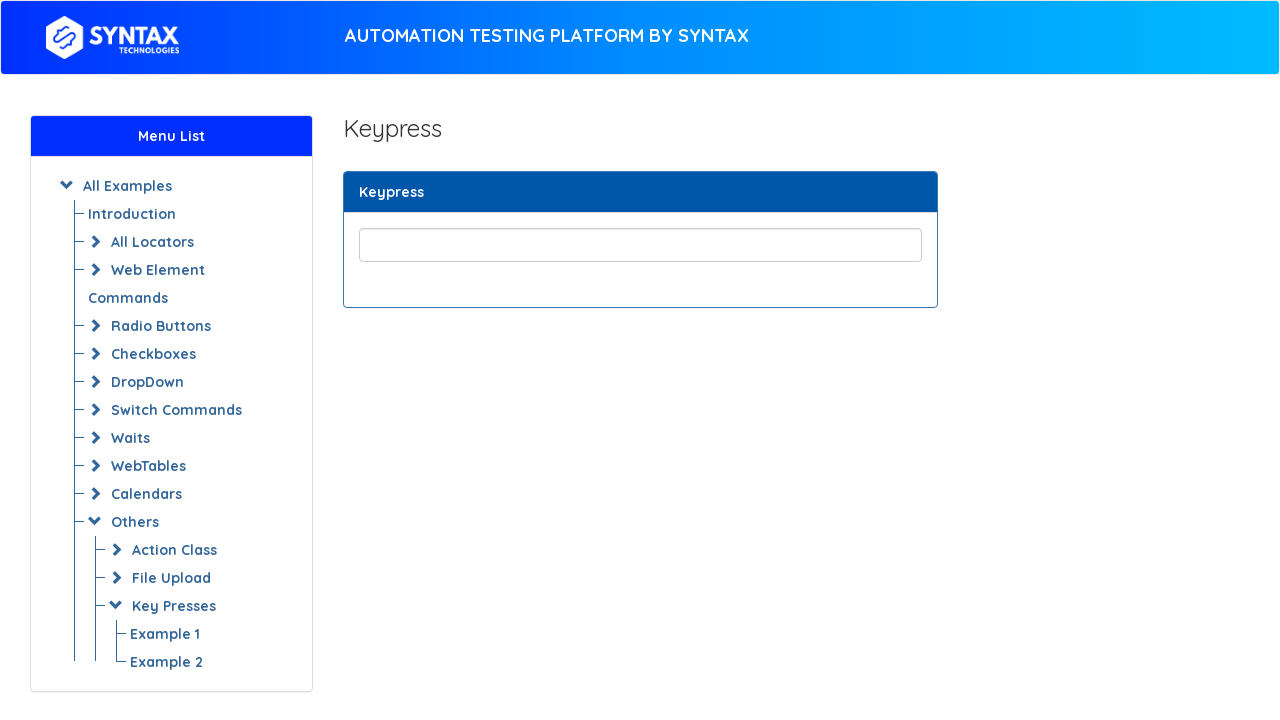

Pressed ENTER key on input field on xpath=//input[@type='text']
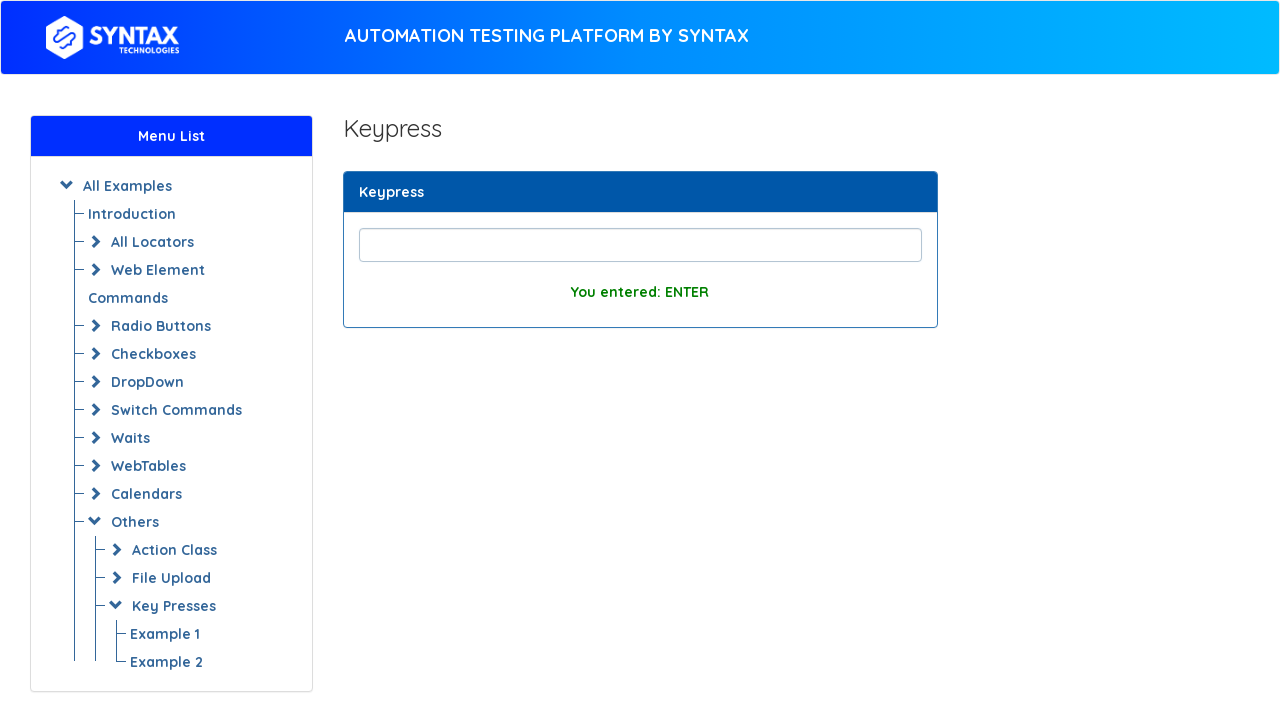

Waited 500ms for response
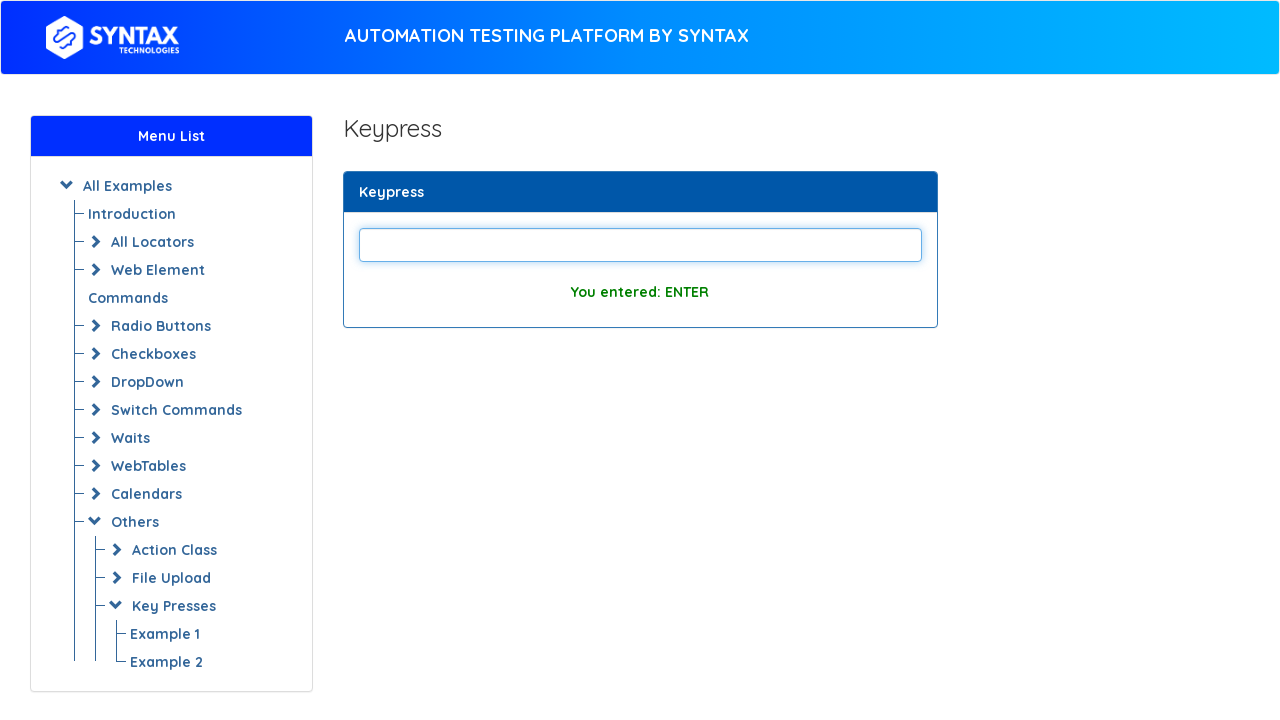

Pressed TAB key on input field on xpath=//input[@type='text']
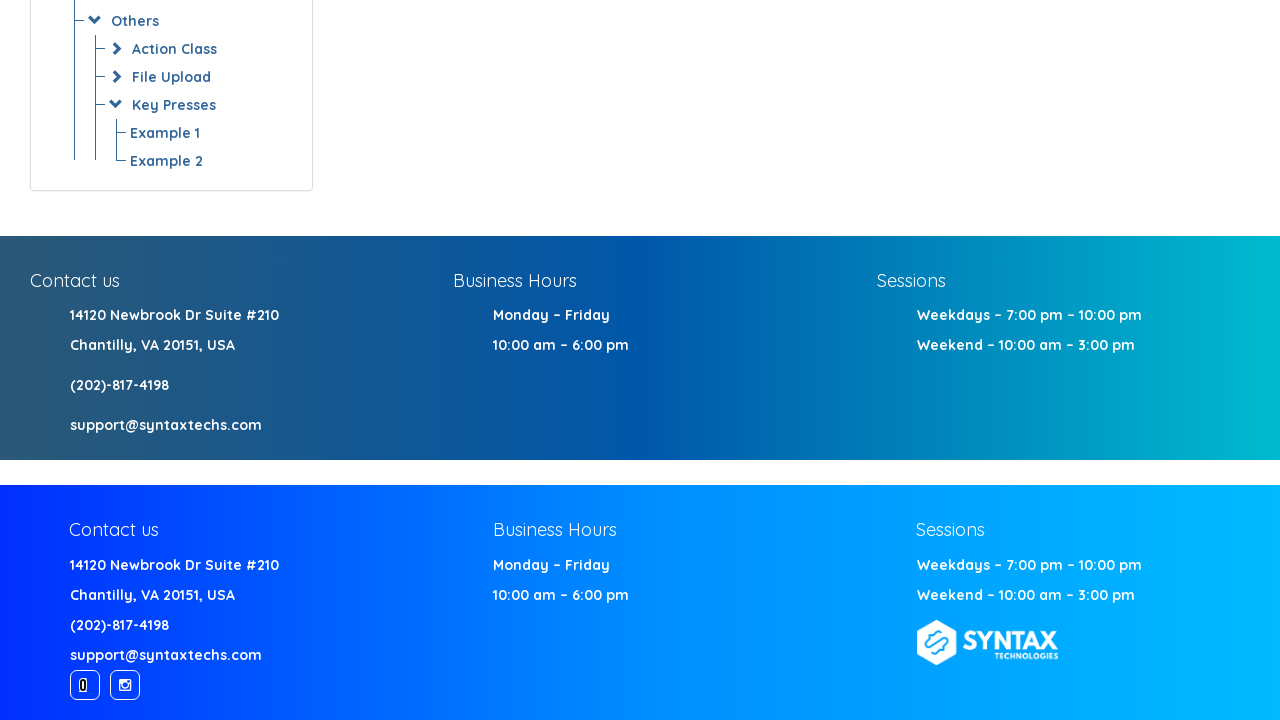

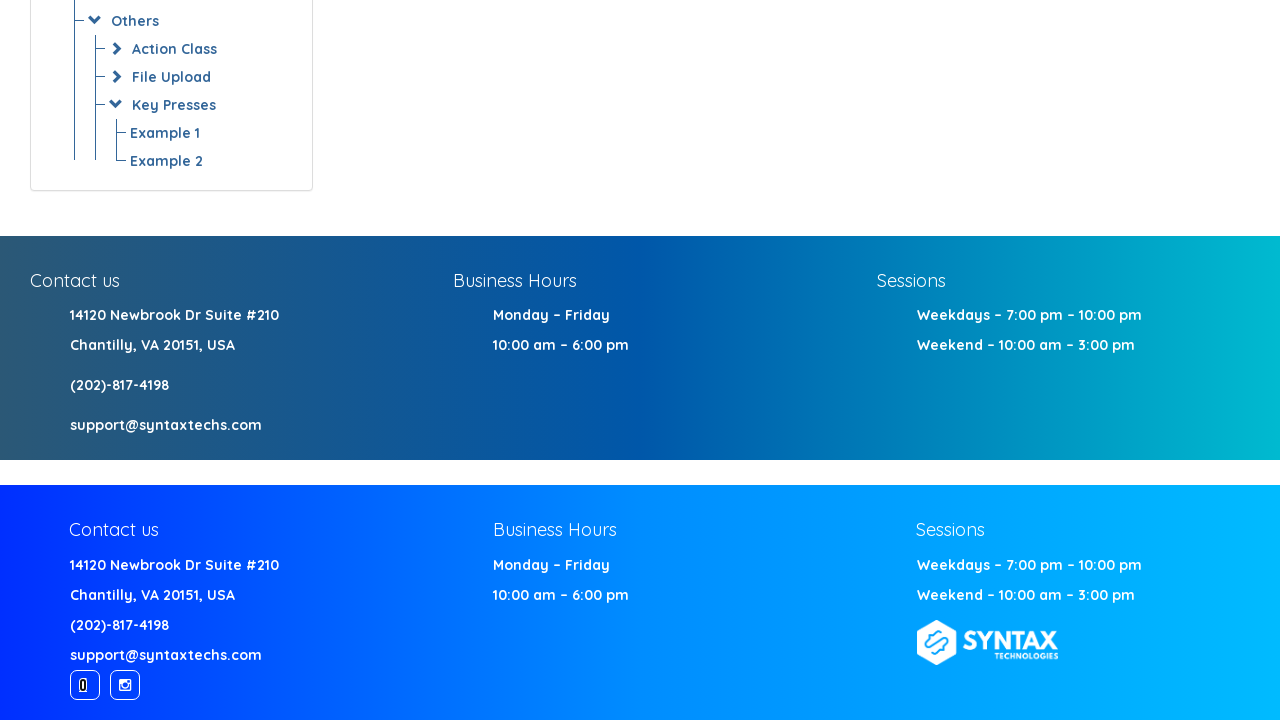